Tests form validation by filling out a practice form with intentionally invalid email format and verifying that the form detects the invalid input

Starting URL: https://demoqa.com/automation-practice-form

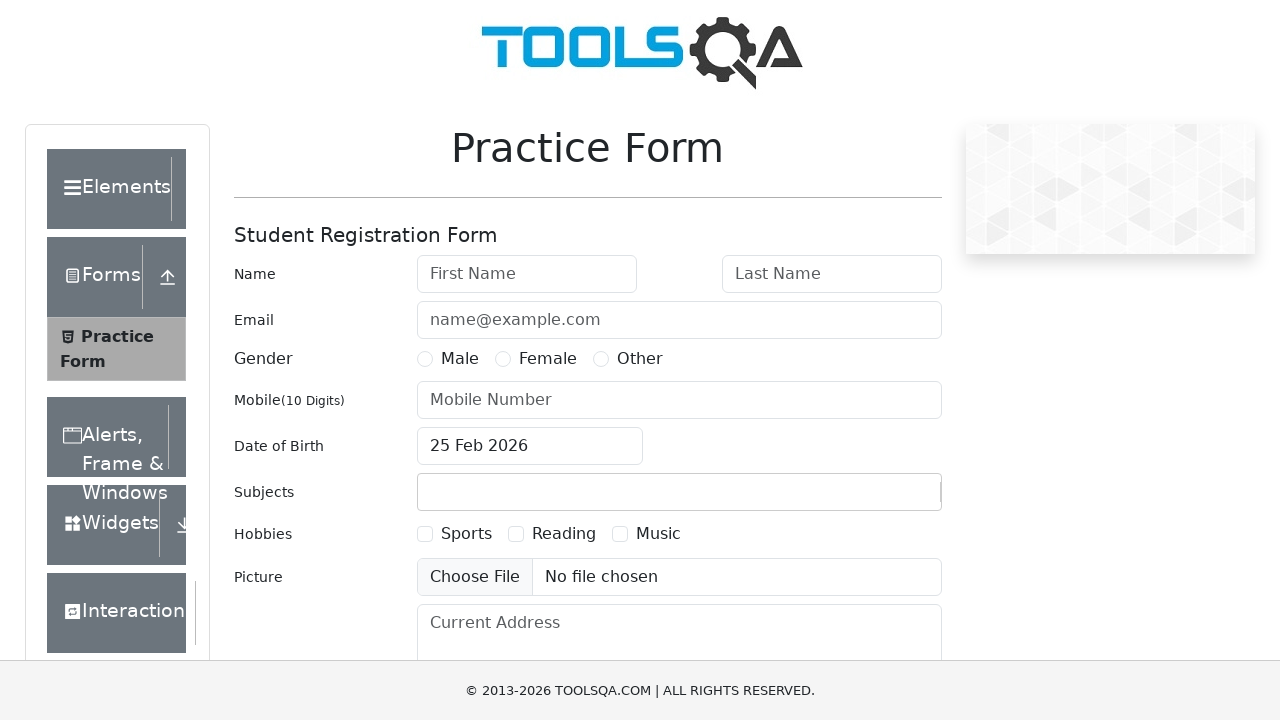

Filled first name field with 'John' on #firstName
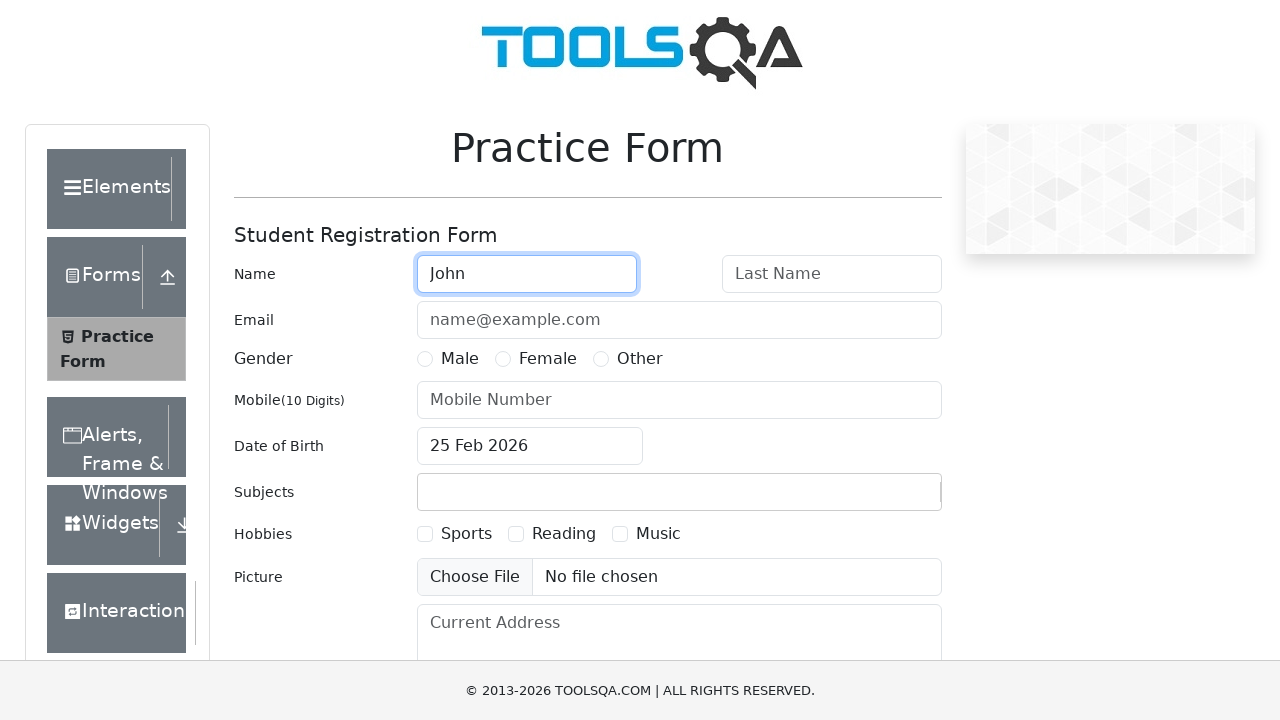

Filled last name field with 'Doe' on #lastName
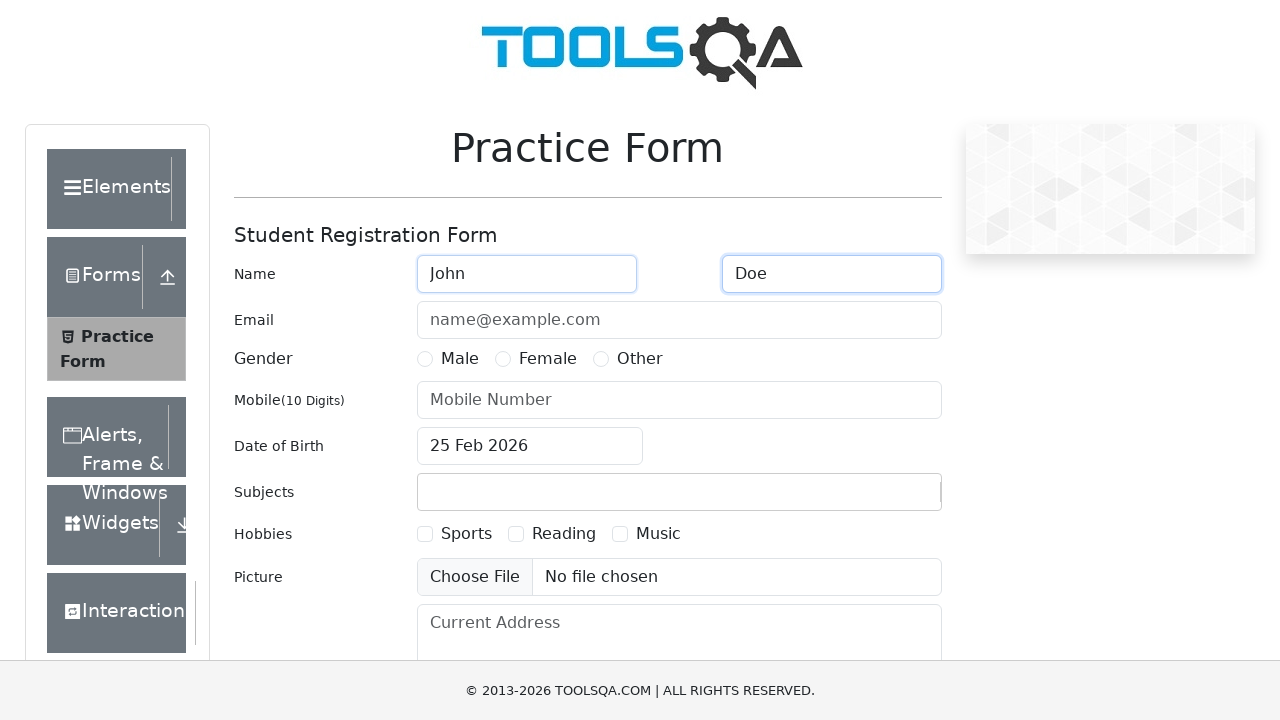

Filled email field with invalid format 'john.doeexample.com' (missing @) on #userEmail
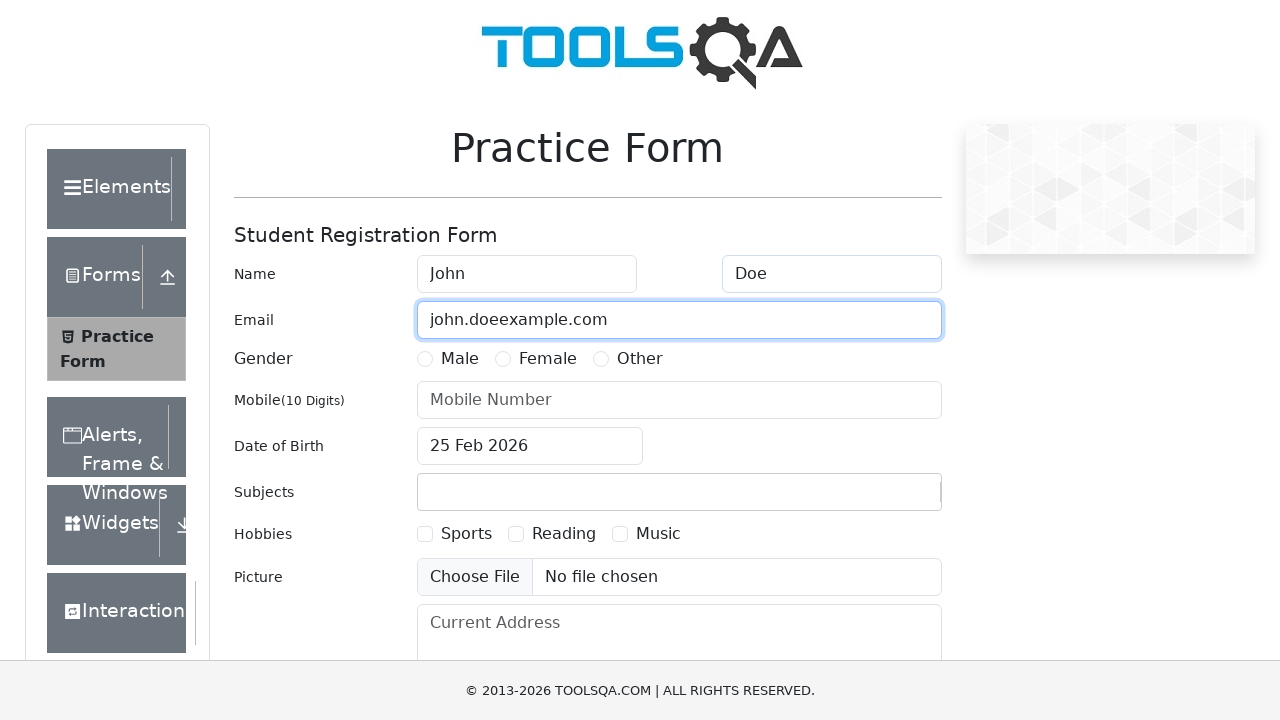

Filled mobile number field with '1231231231' on #userNumber
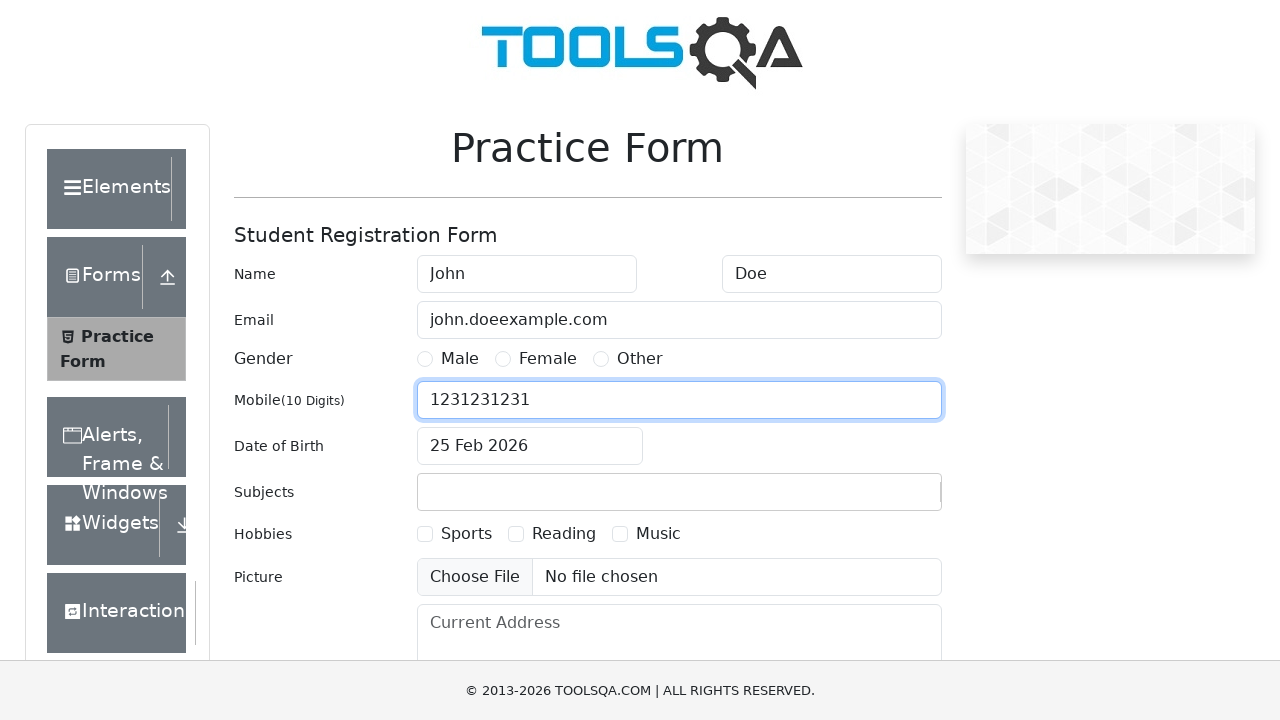

Selected Male gender option at (460, 359) on label[for="gender-radio-1"]
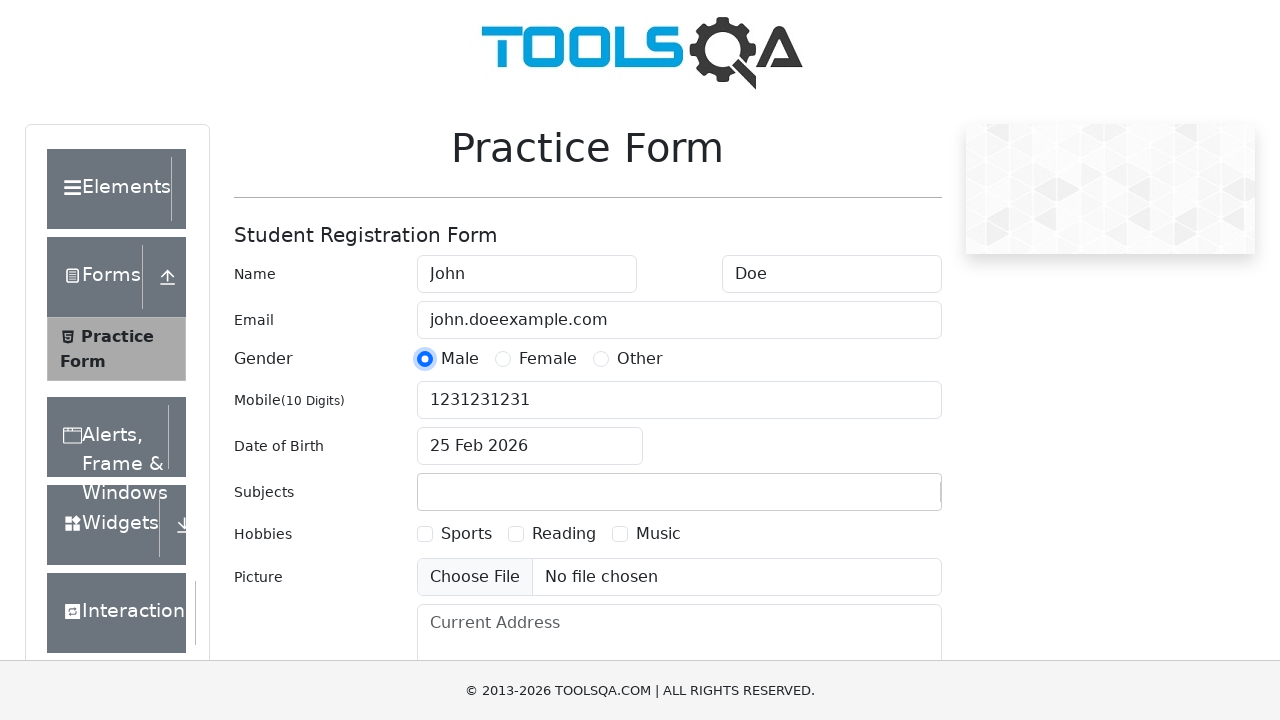

Clicked on date of birth input field at (530, 446) on #dateOfBirthInput
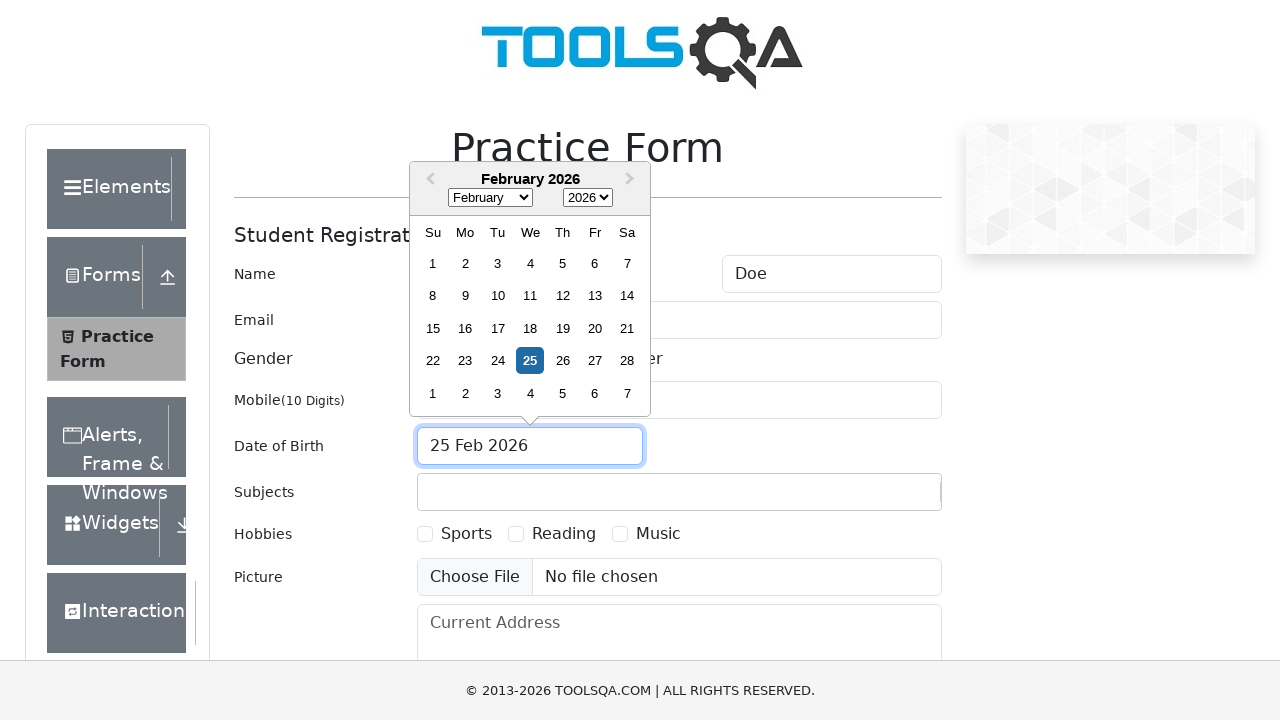

Selected all text in date of birth field
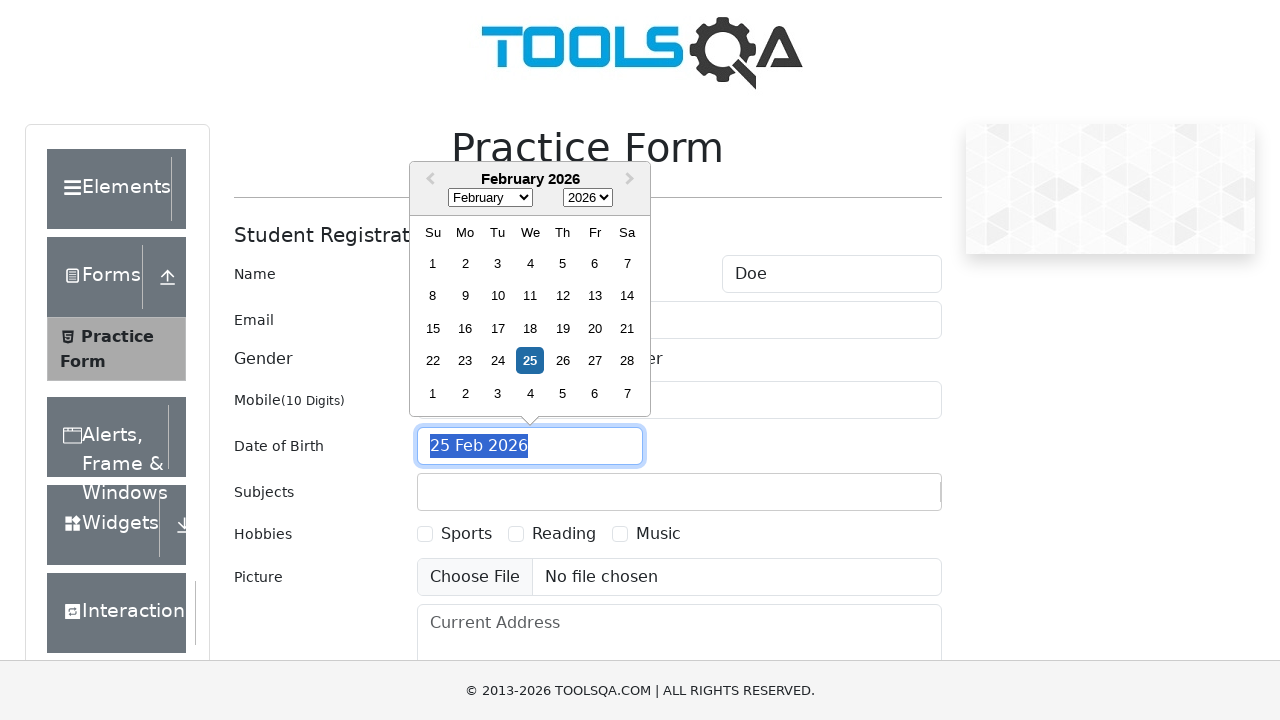

Entered date of birth '01 Jan 2000' on #dateOfBirthInput
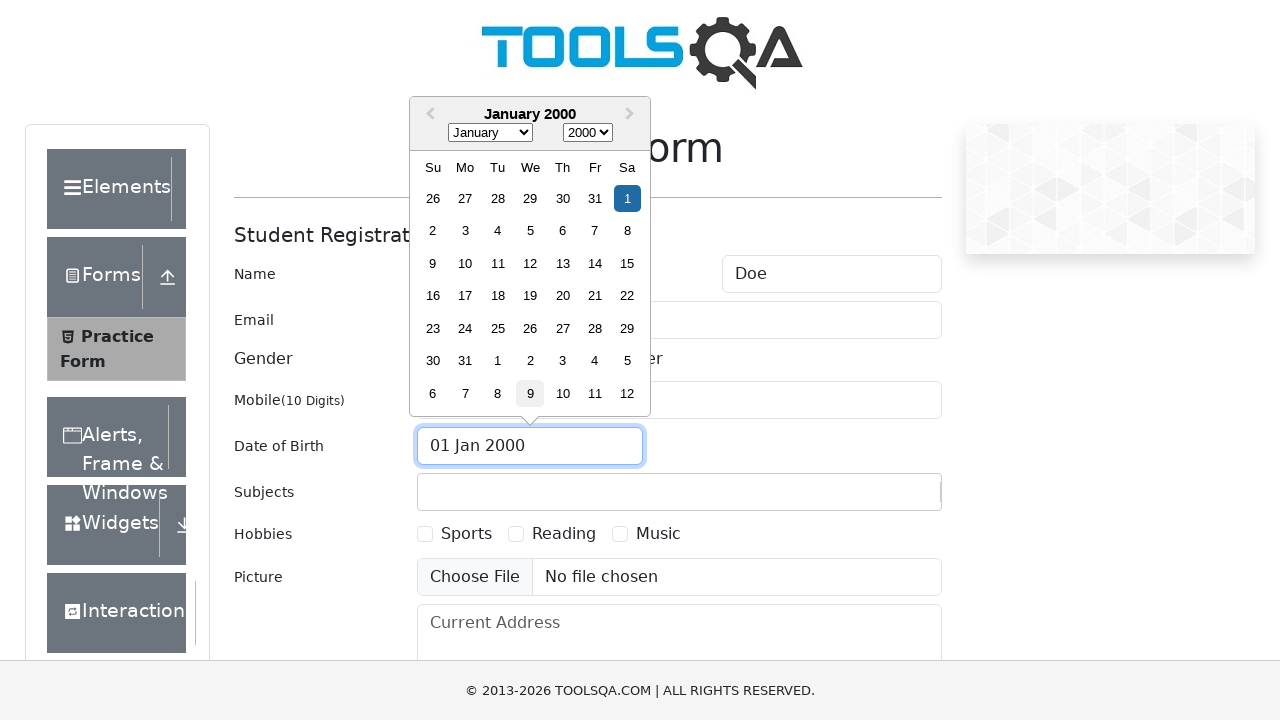

Clicked submit button to submit the form at (885, 499) on #submit
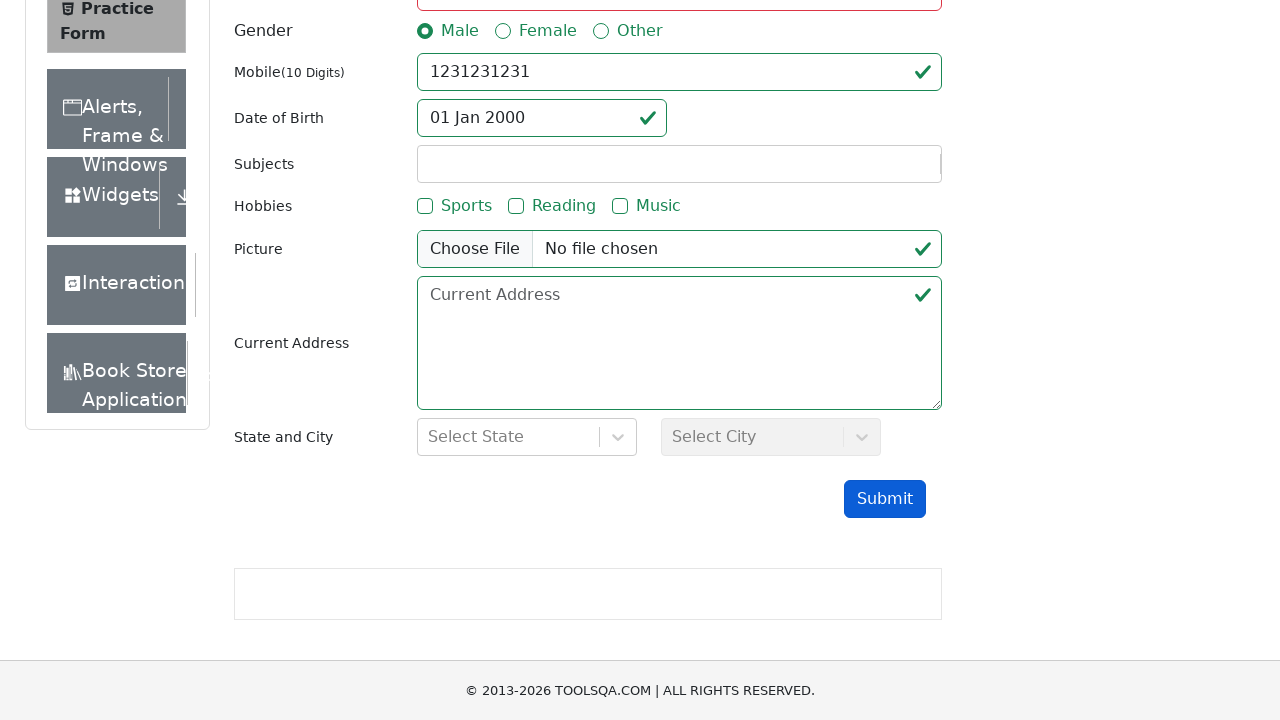

Form validation error detected - invalid email format was caught by form validation
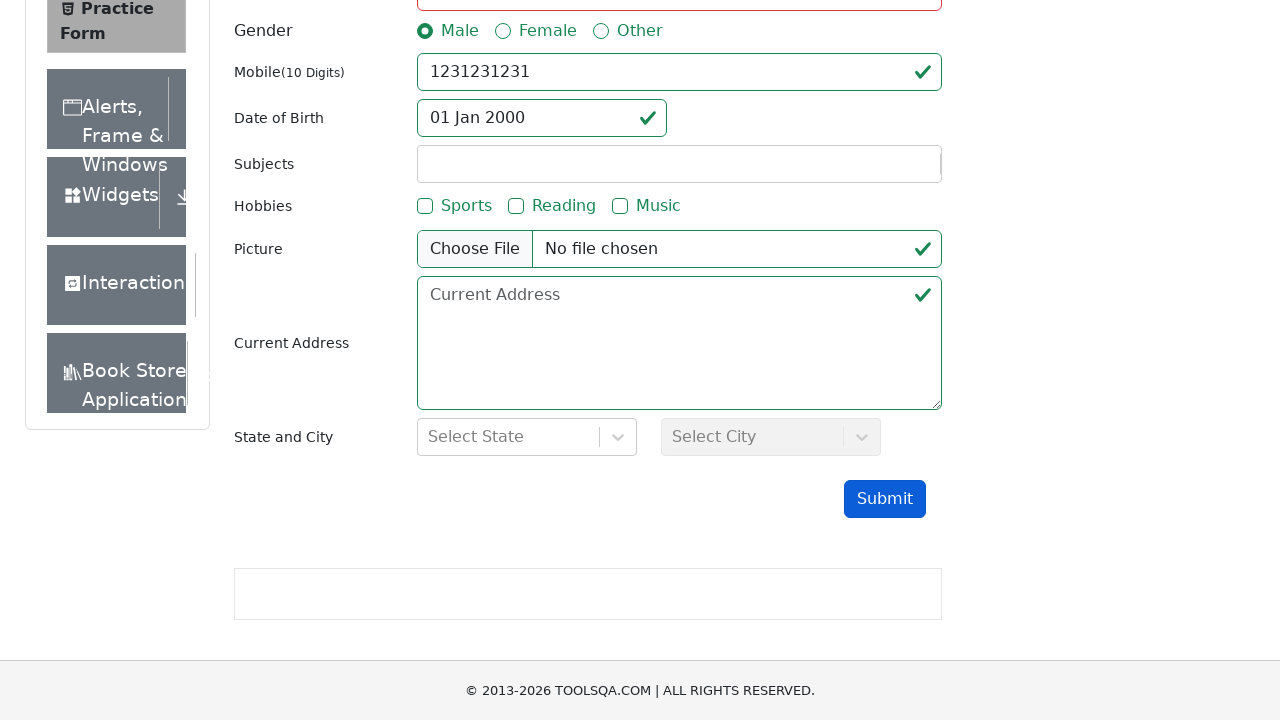

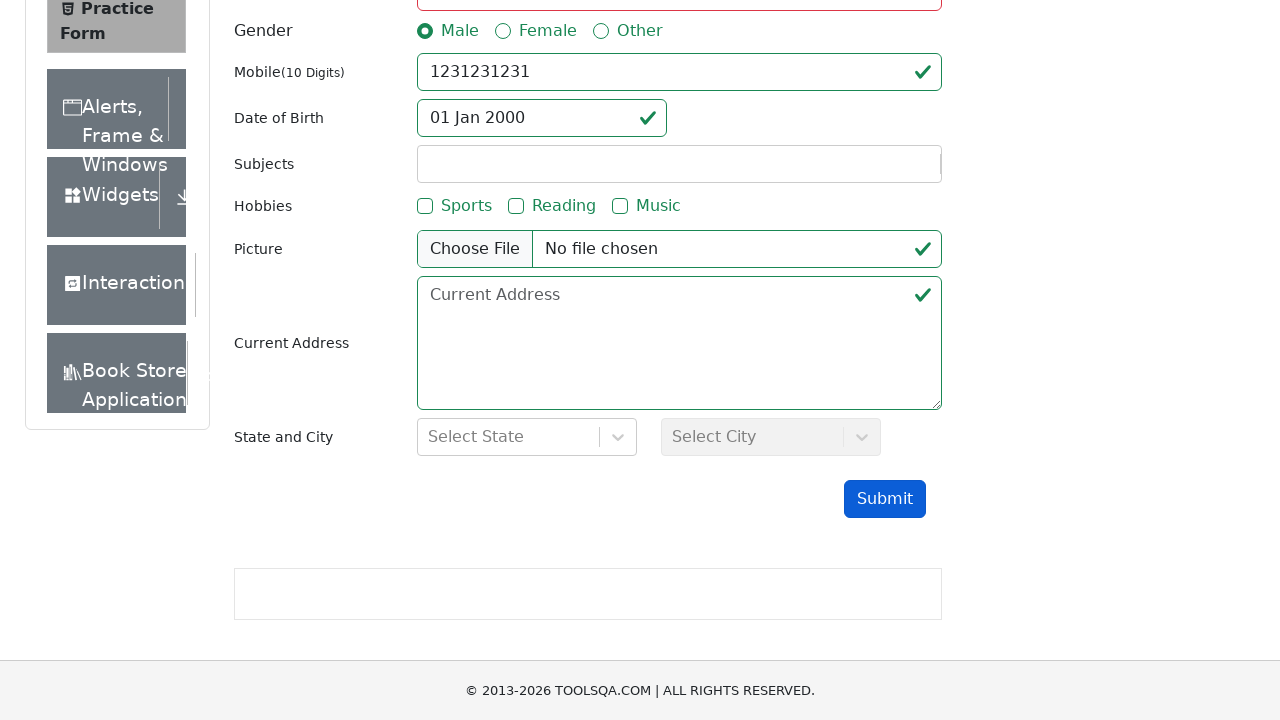